Navigates to Udemy homepage and waits for the page to load, verifying basic site accessibility.

Starting URL: https://www.udemy.com/

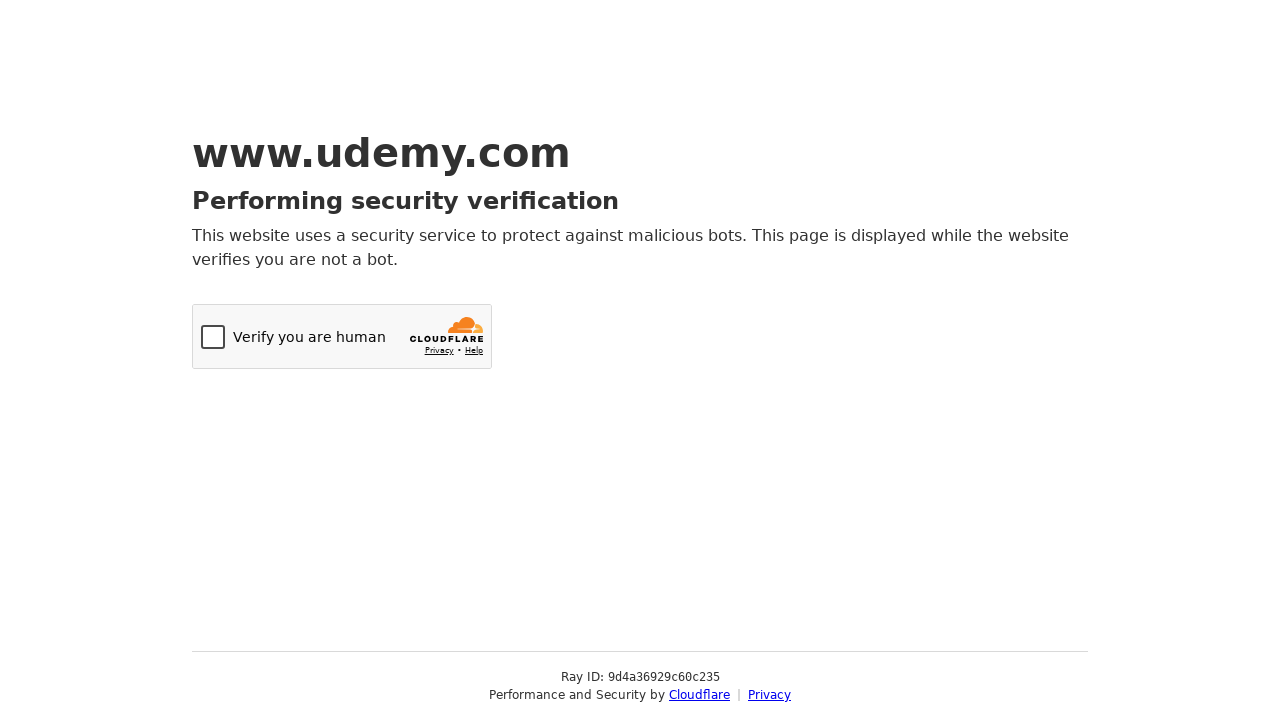

Navigated to Udemy homepage
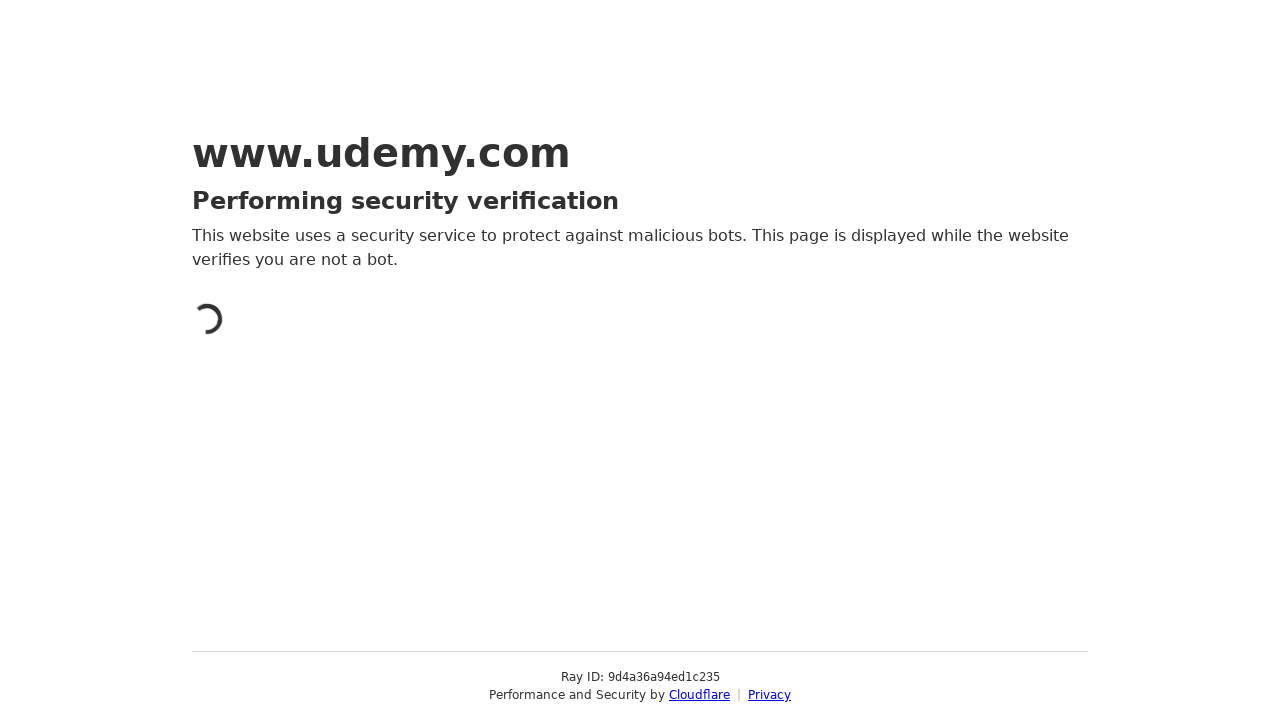

Waited for page to reach network idle state
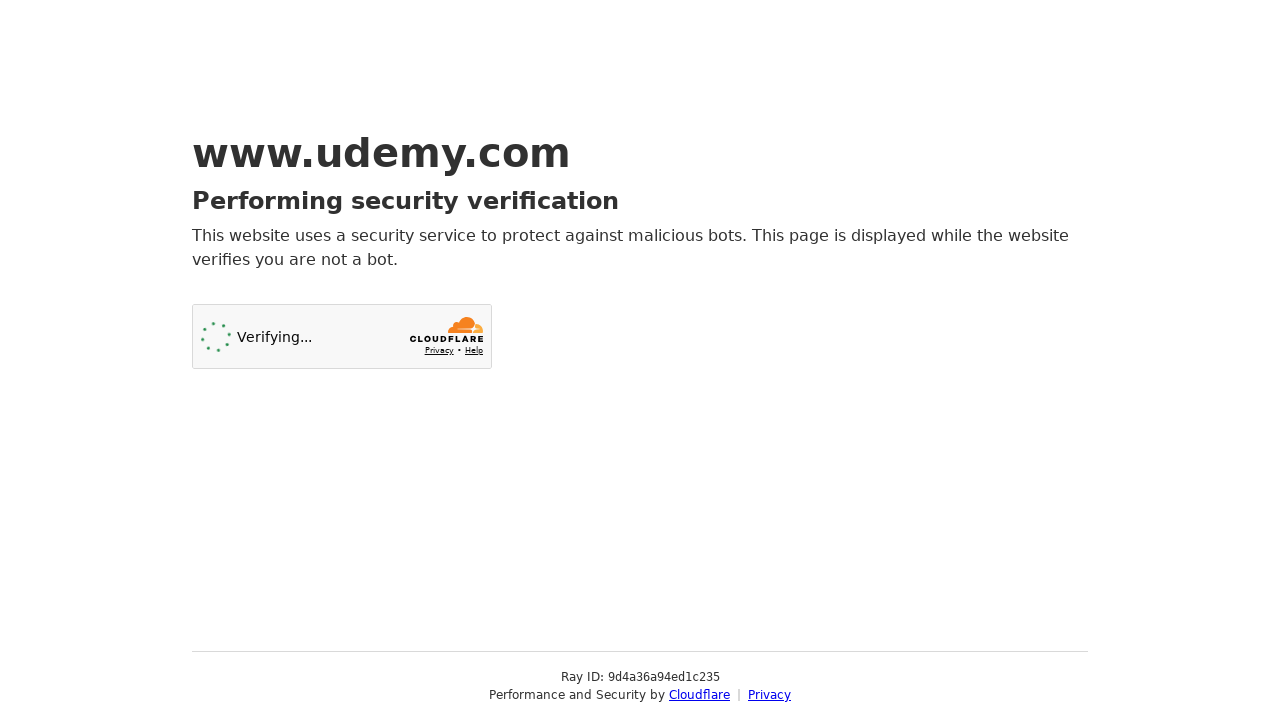

Verified body element loaded, confirming site accessibility
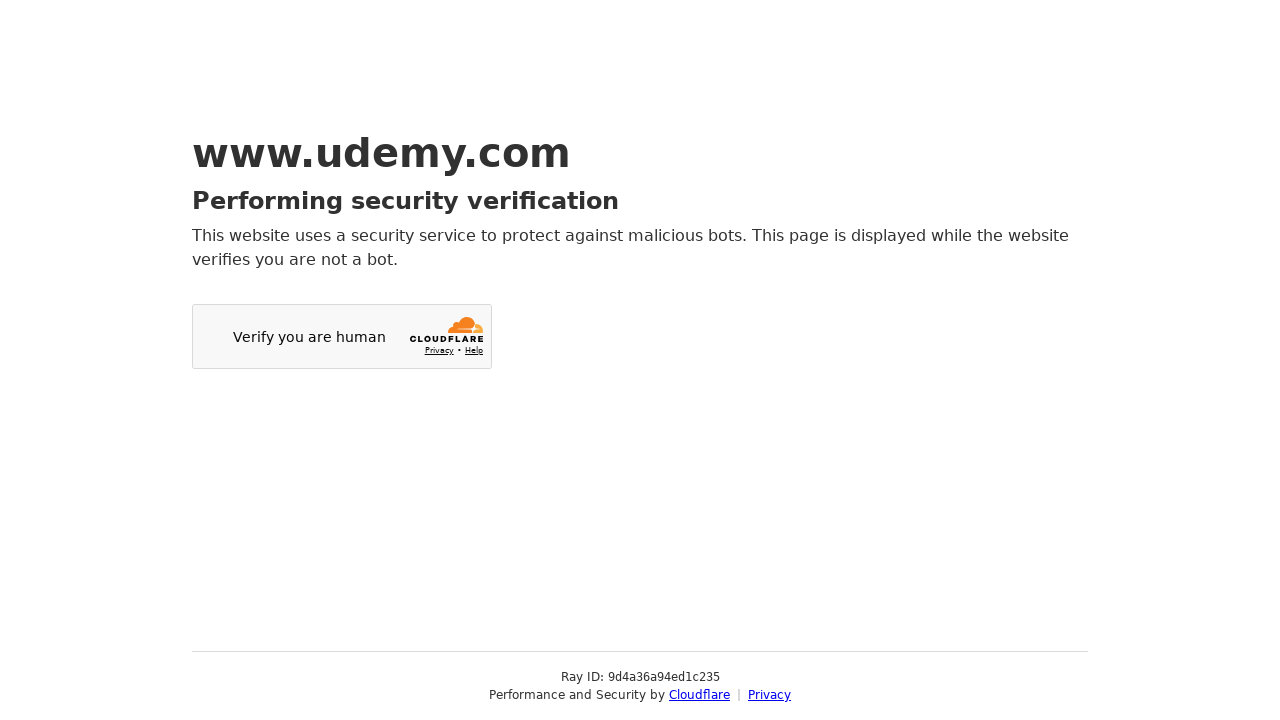

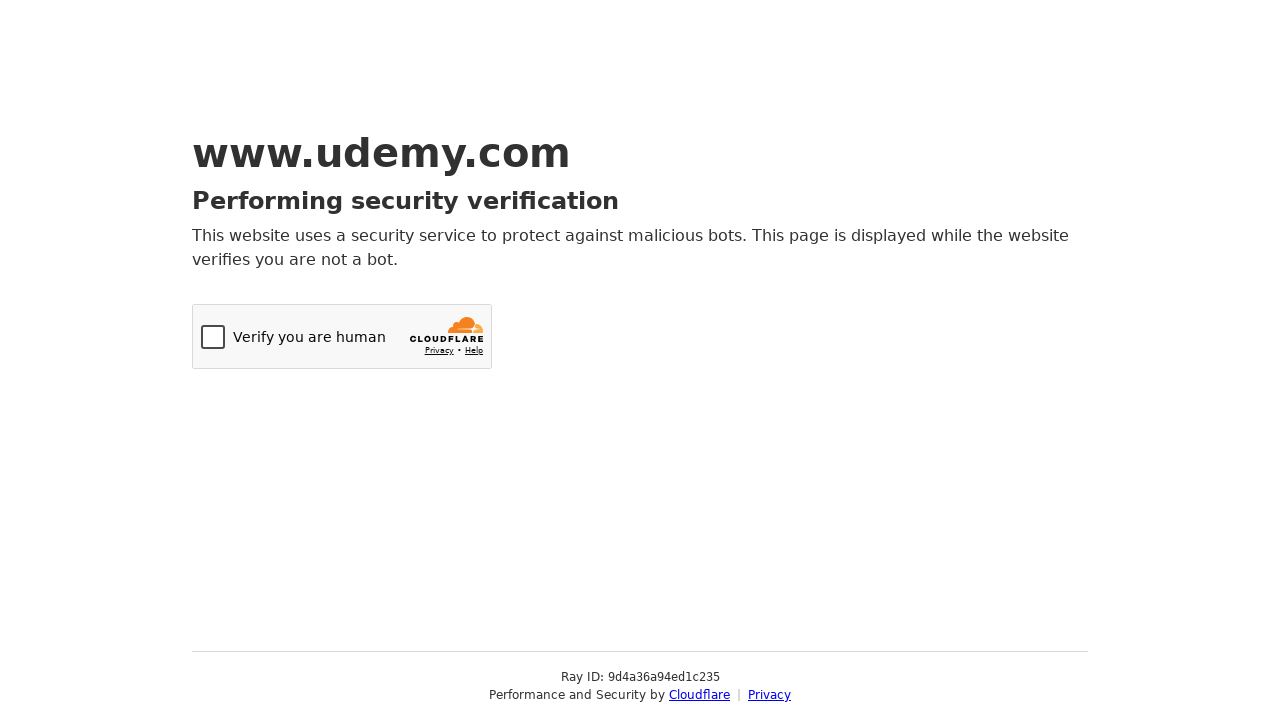